Tests JavaScript alert handling by interacting with prompt and confirm dialogs - entering text in a prompt, accepting it, then dismissing a confirm dialog

Starting URL: https://the-internet.herokuapp.com/javascript_alerts

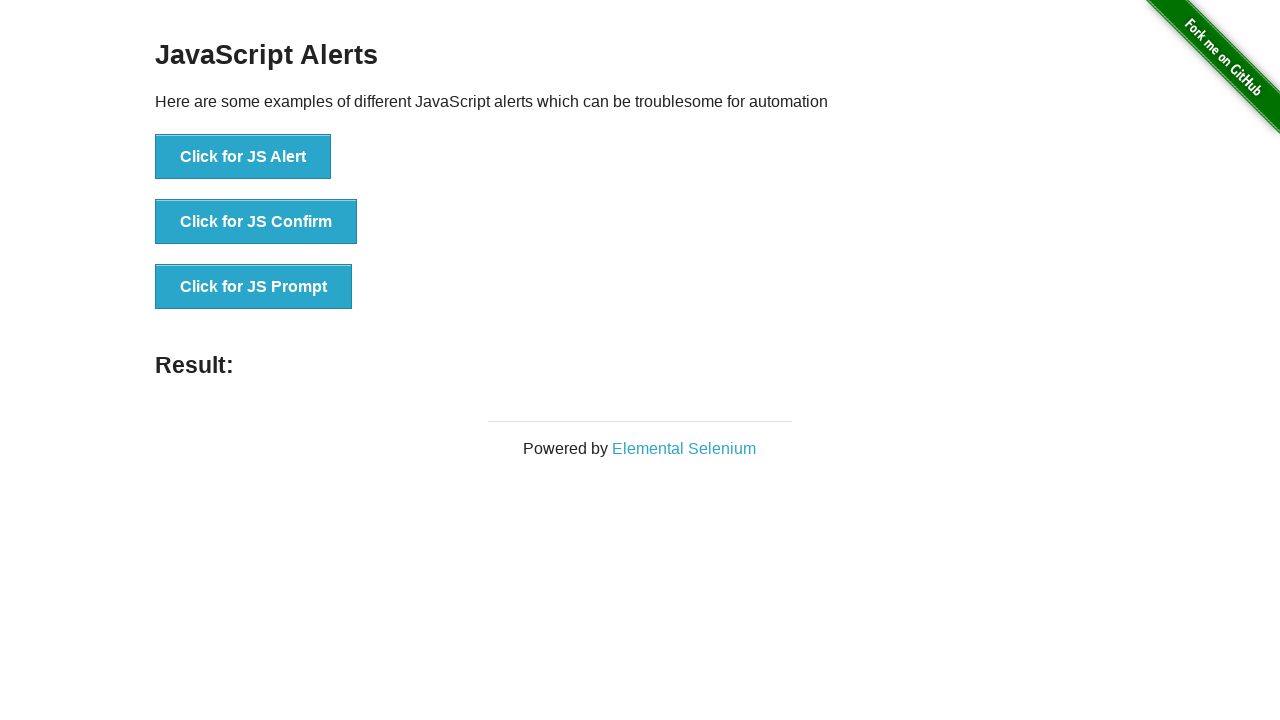

Set up dialog handler to accept prompt with text 'Utsav'
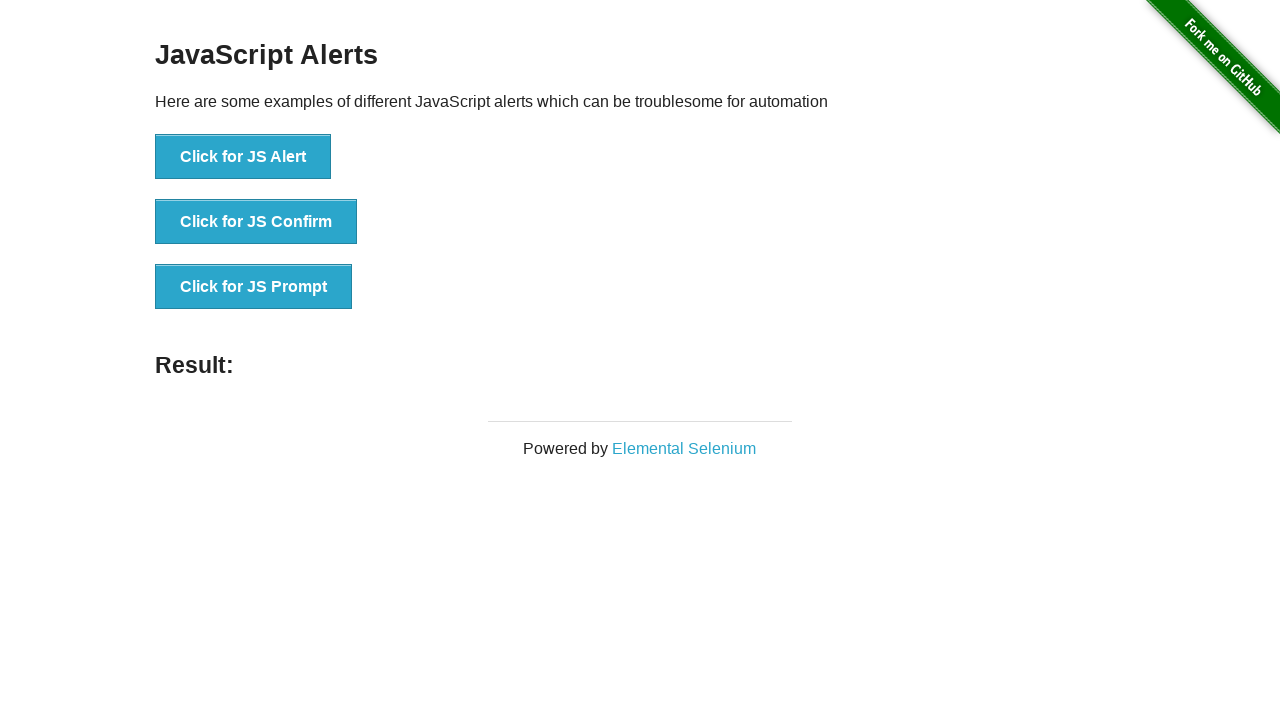

Clicked the JS Prompt button at (254, 287) on xpath=//*[@class='example']//ul//li[3]//button
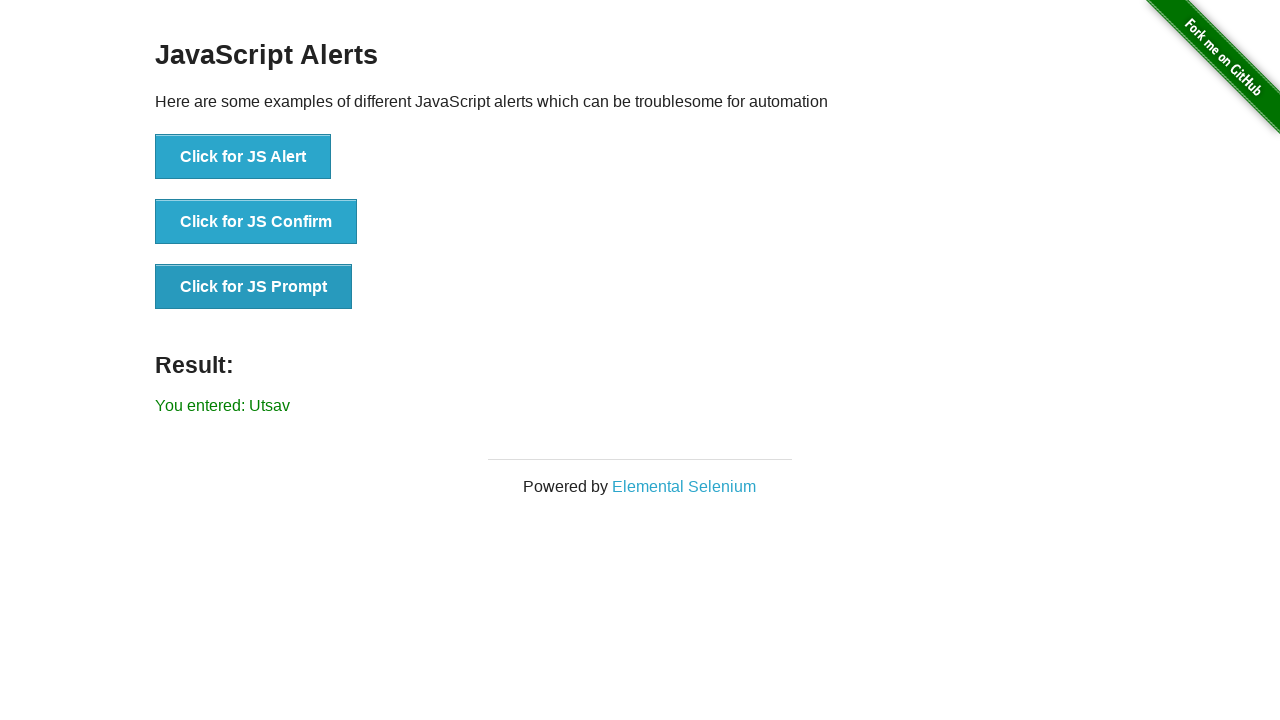

Waited 1000ms for prompt result to be processed
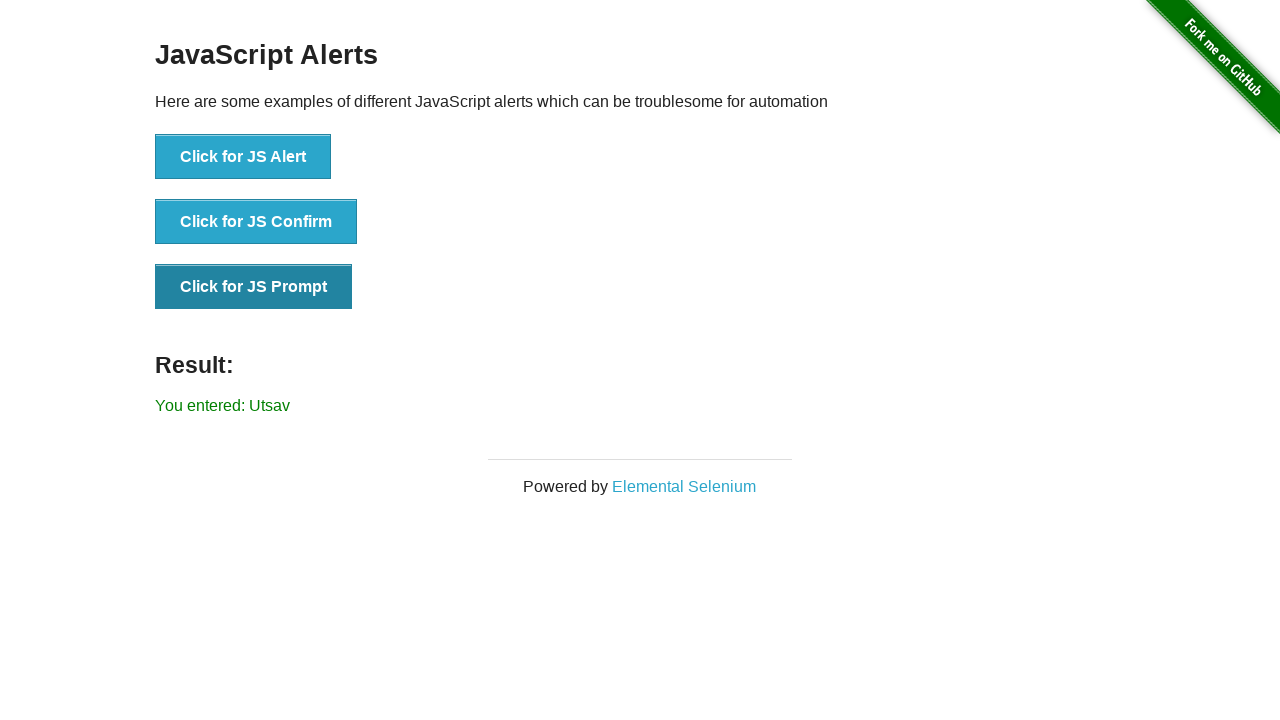

Set up dialog handler to dismiss confirm dialog
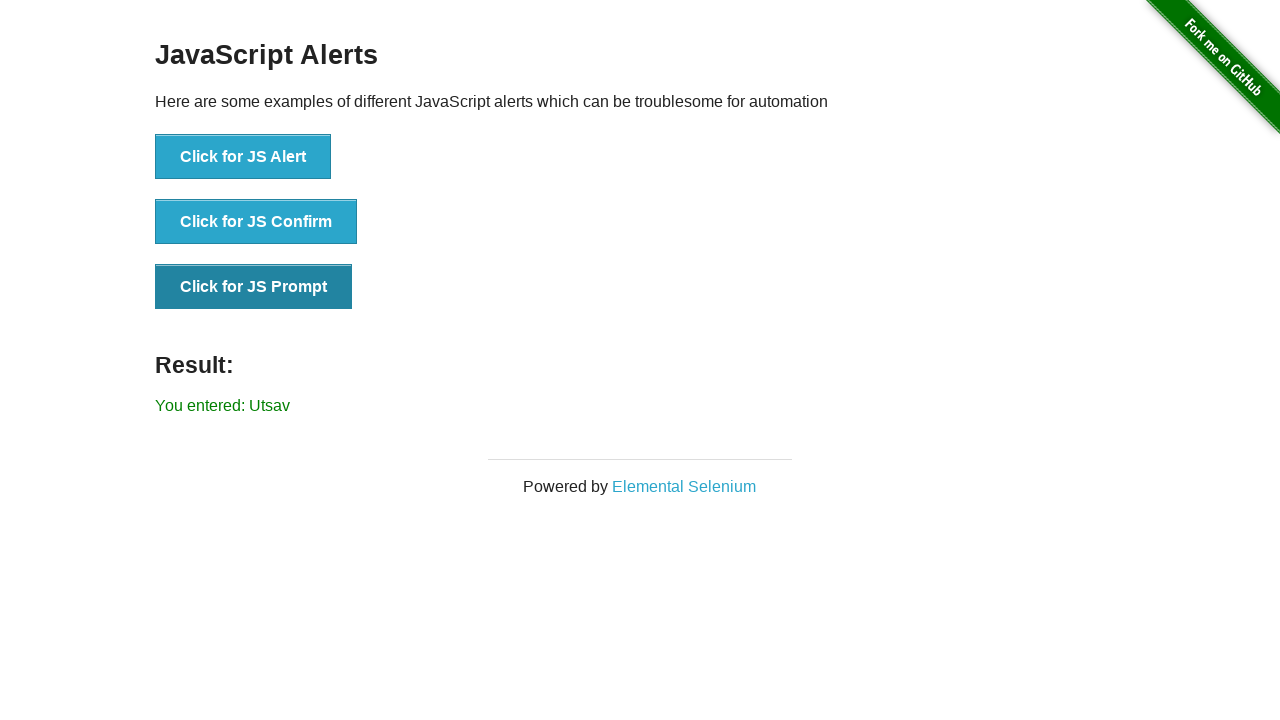

Clicked the JS Confirm button at (256, 222) on xpath=//*[@class='example']//ul//li[2]//button
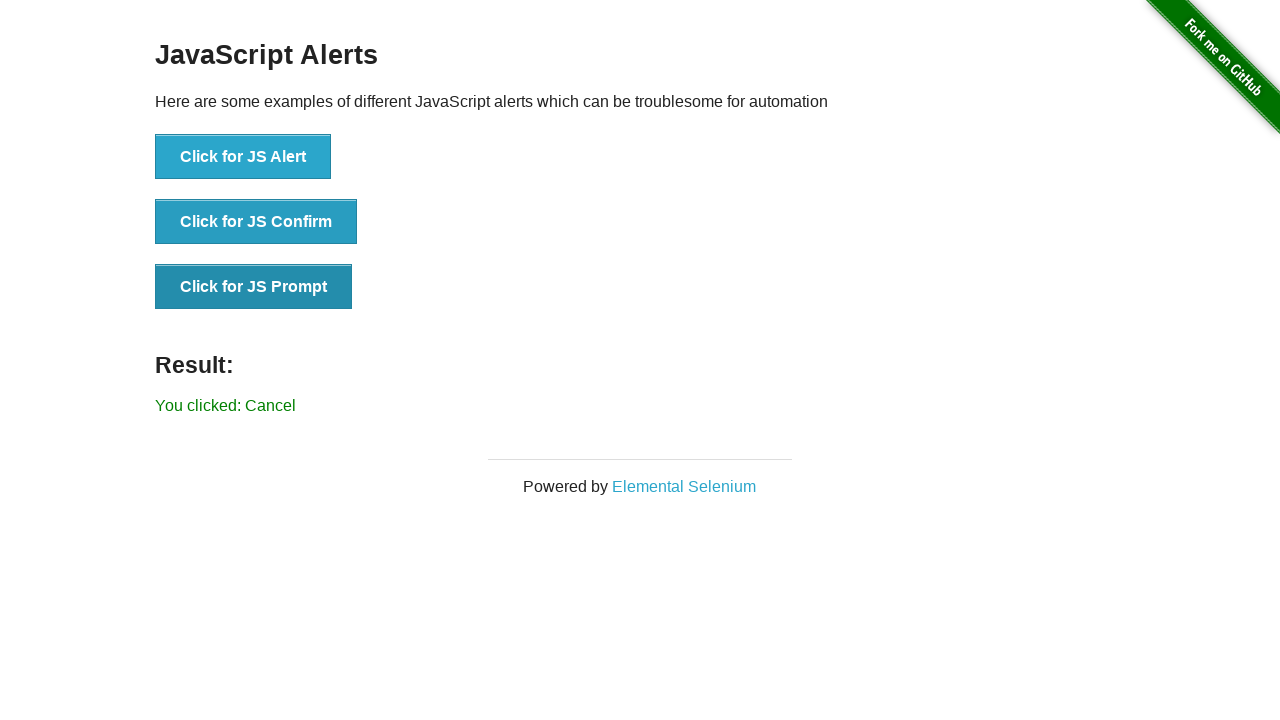

Result element appeared after dismissing confirm dialog
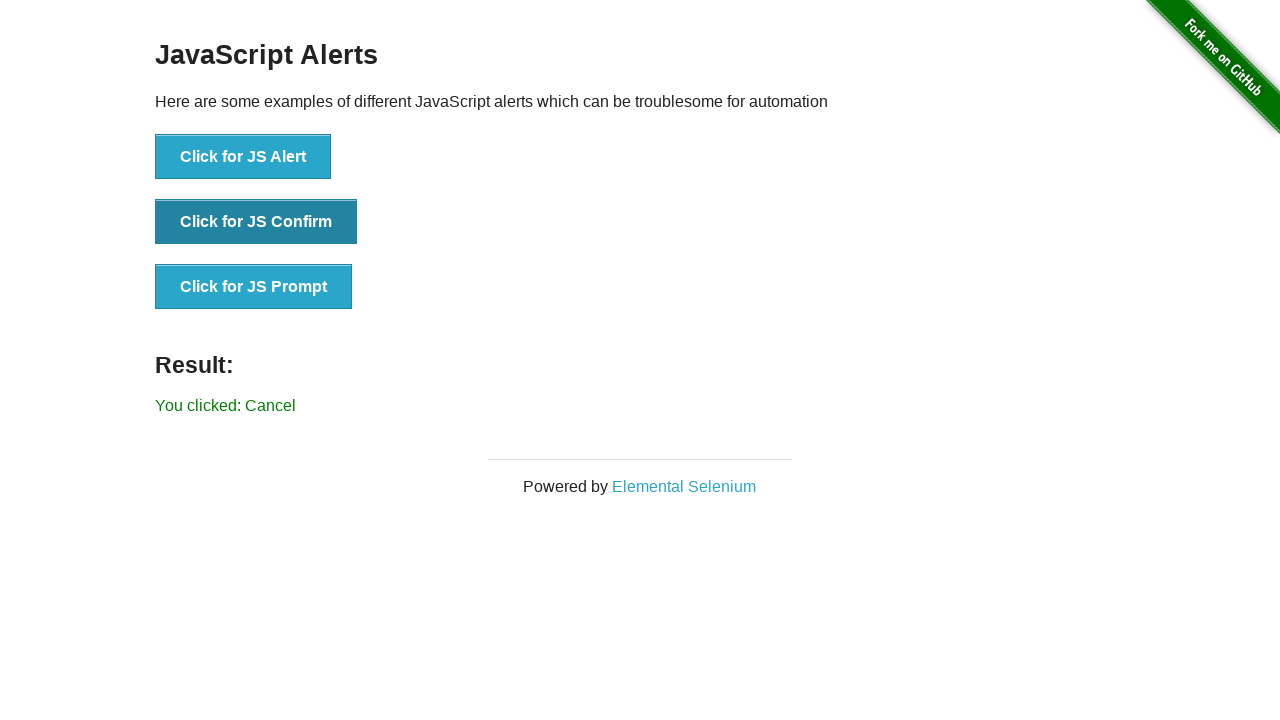

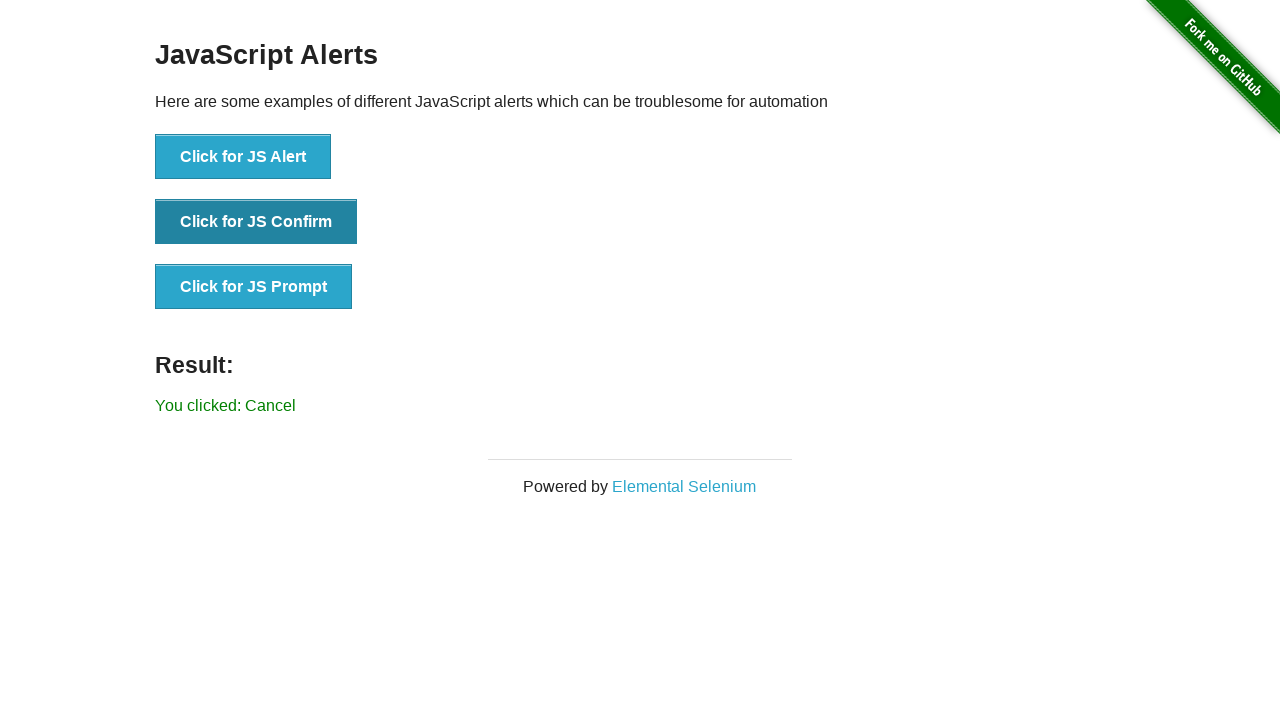